Tests drag and drop functionality on the jQuery UI demo page by dragging an element from source to target location

Starting URL: https://jqueryui.com/droppable/

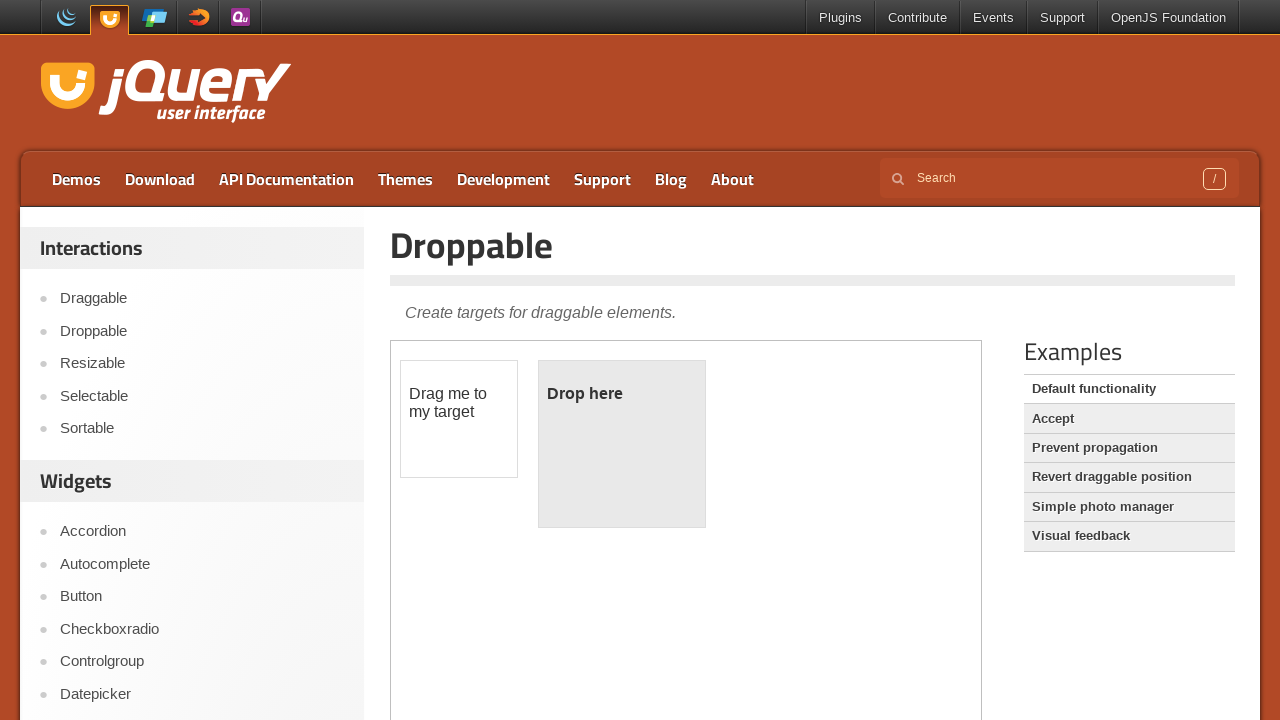

Located the demo iframe for drag and drop
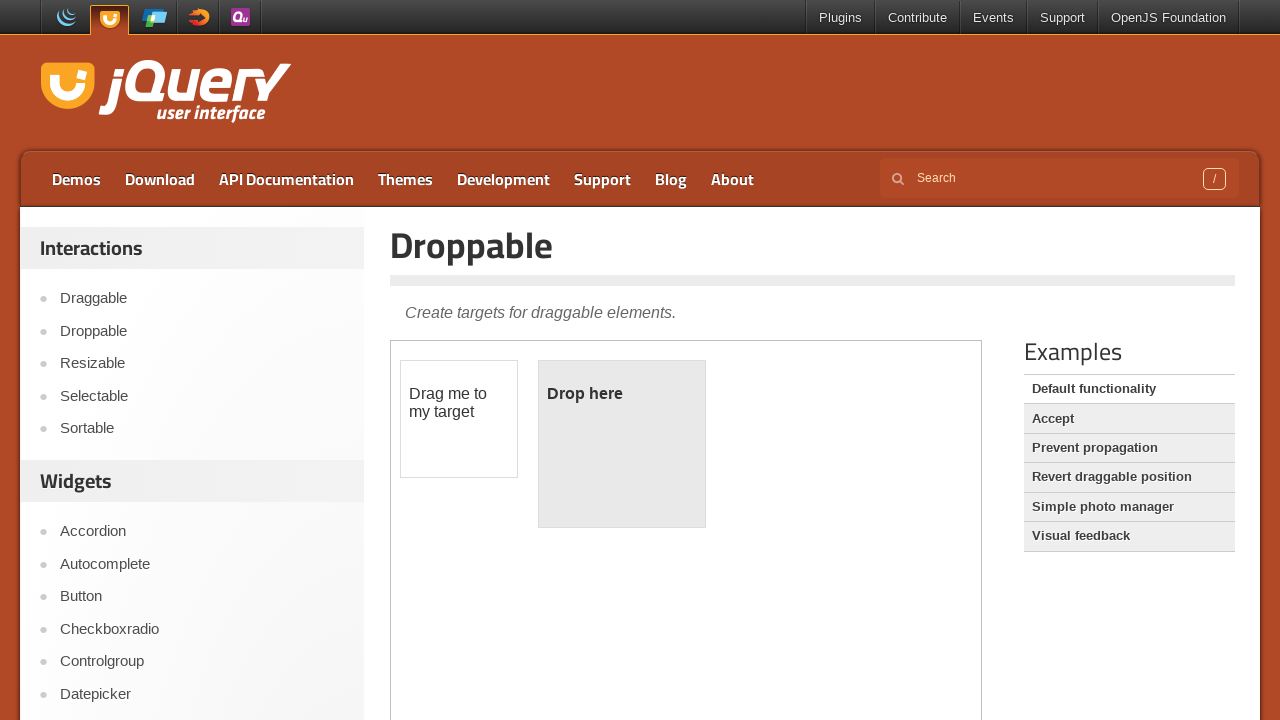

Located the draggable element 'Drag me to my target'
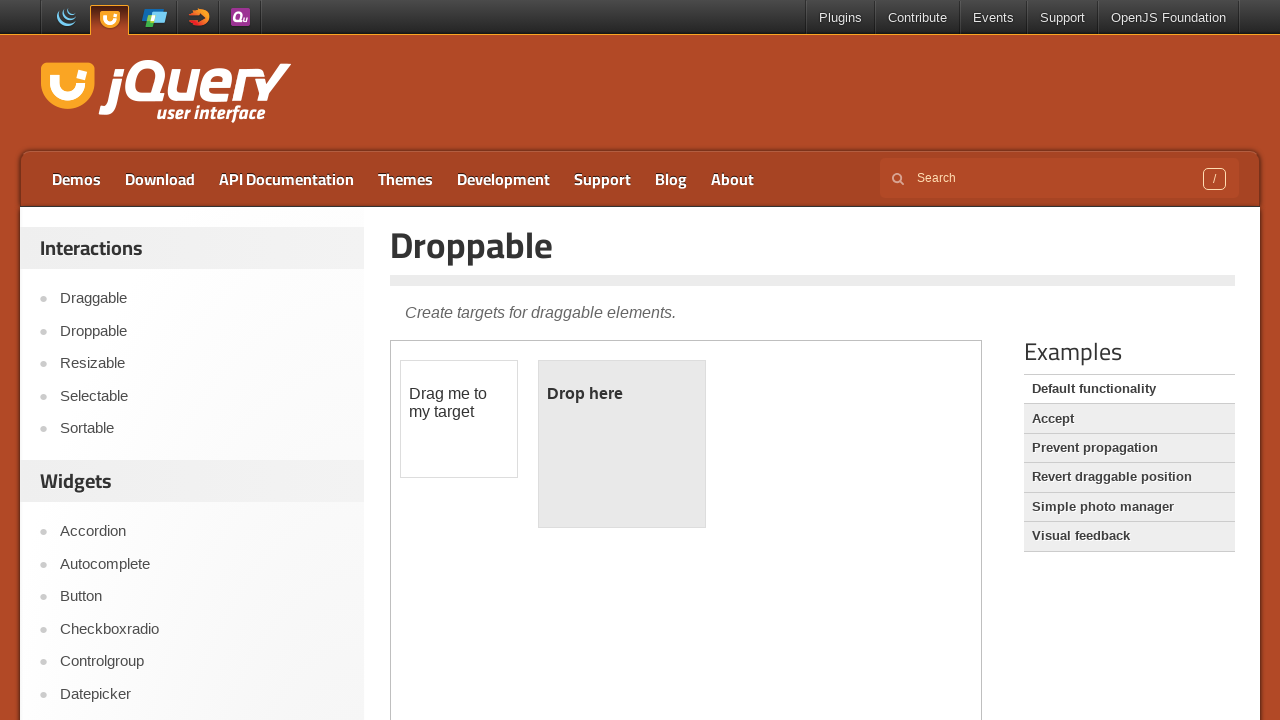

Located the drop target element 'Drop here'
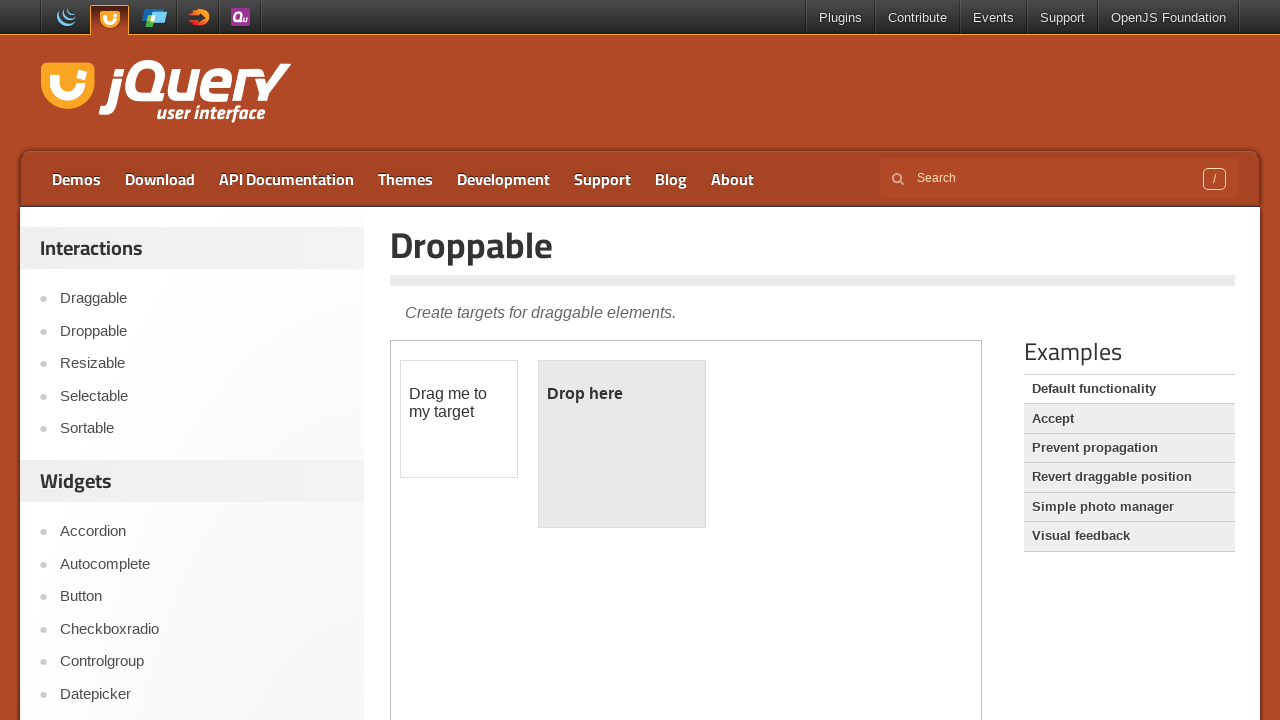

Dragged element to drop target location at (622, 394)
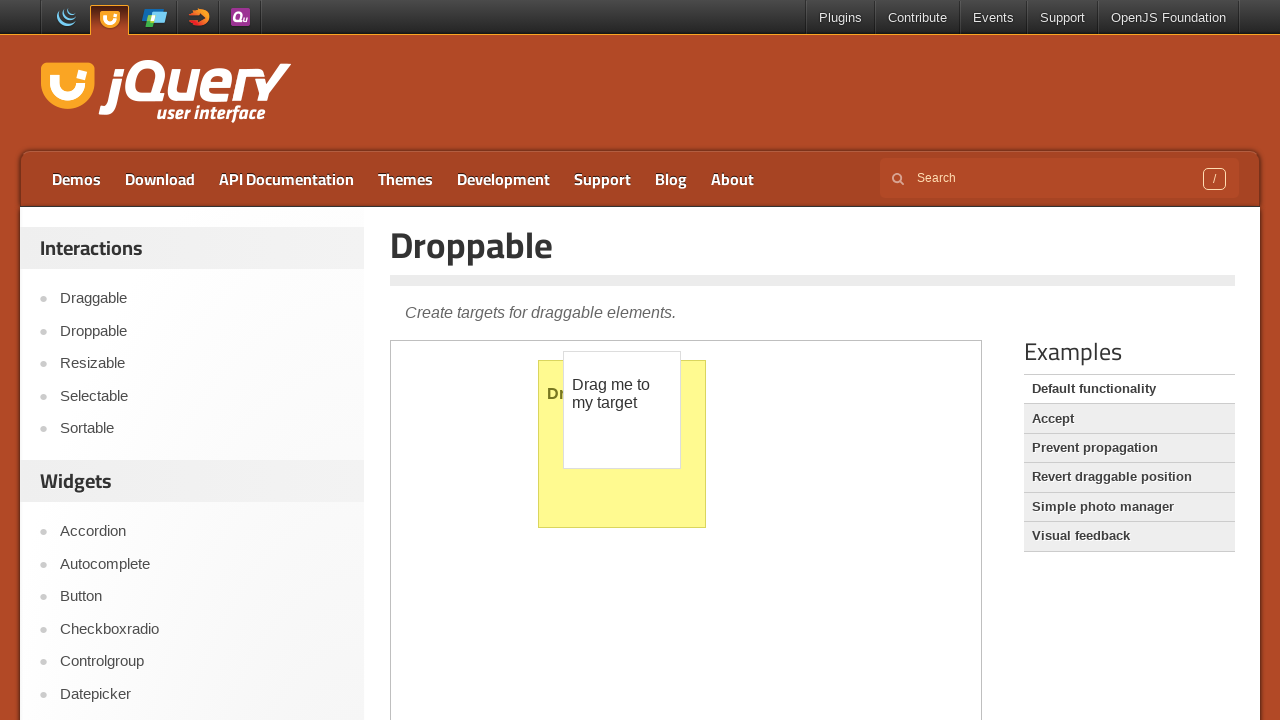

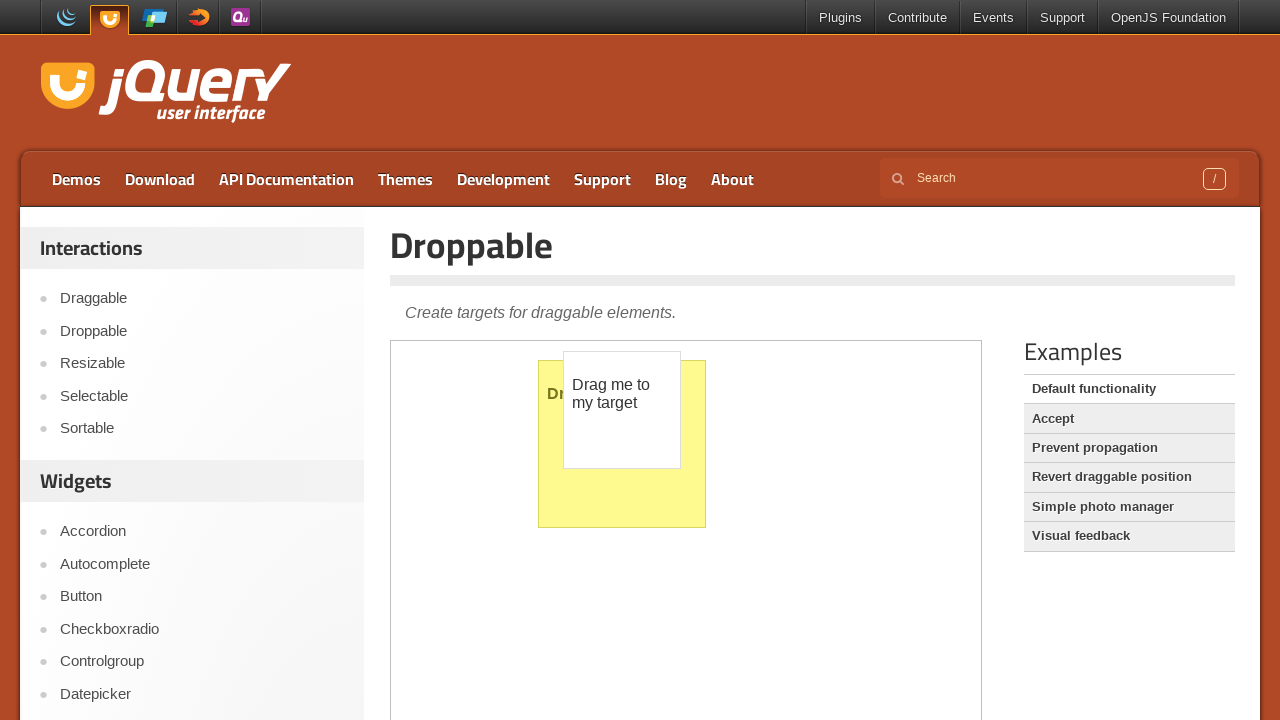